Tests opening search, typing a query, and waiting for dropdown results to appear

Starting URL: https://webdriver.io/

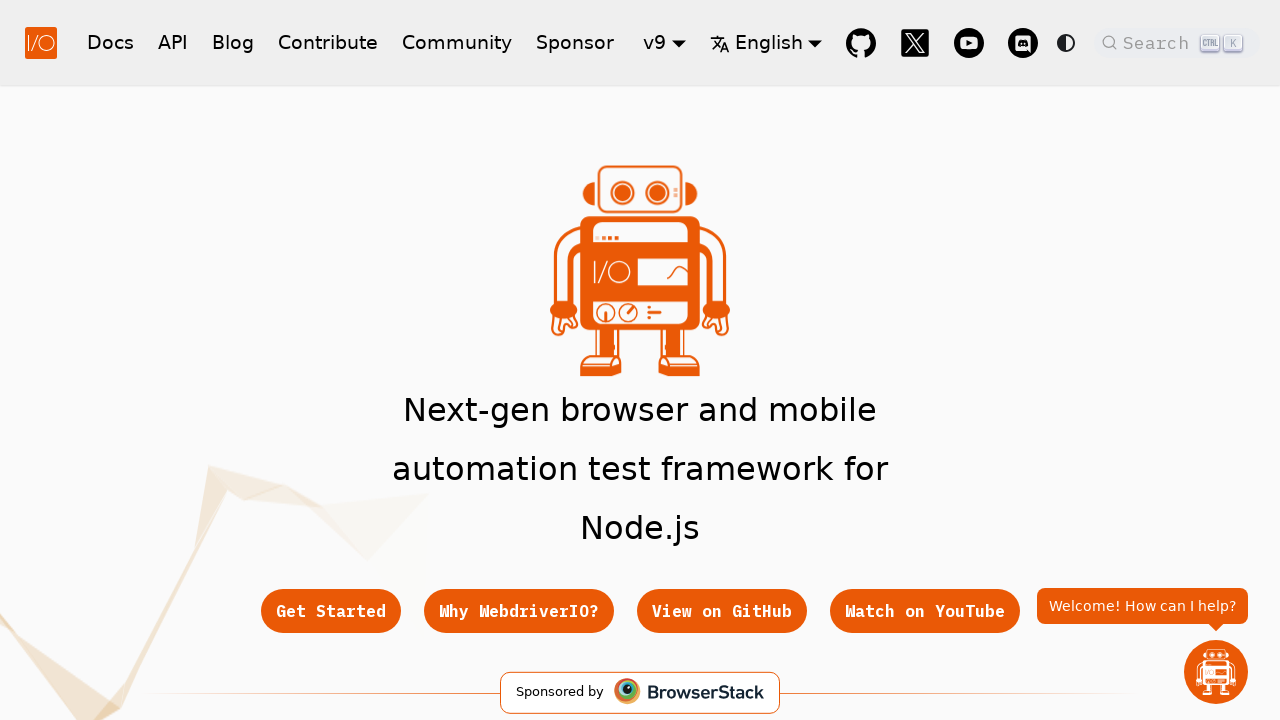

Waited for hero title to be displayed
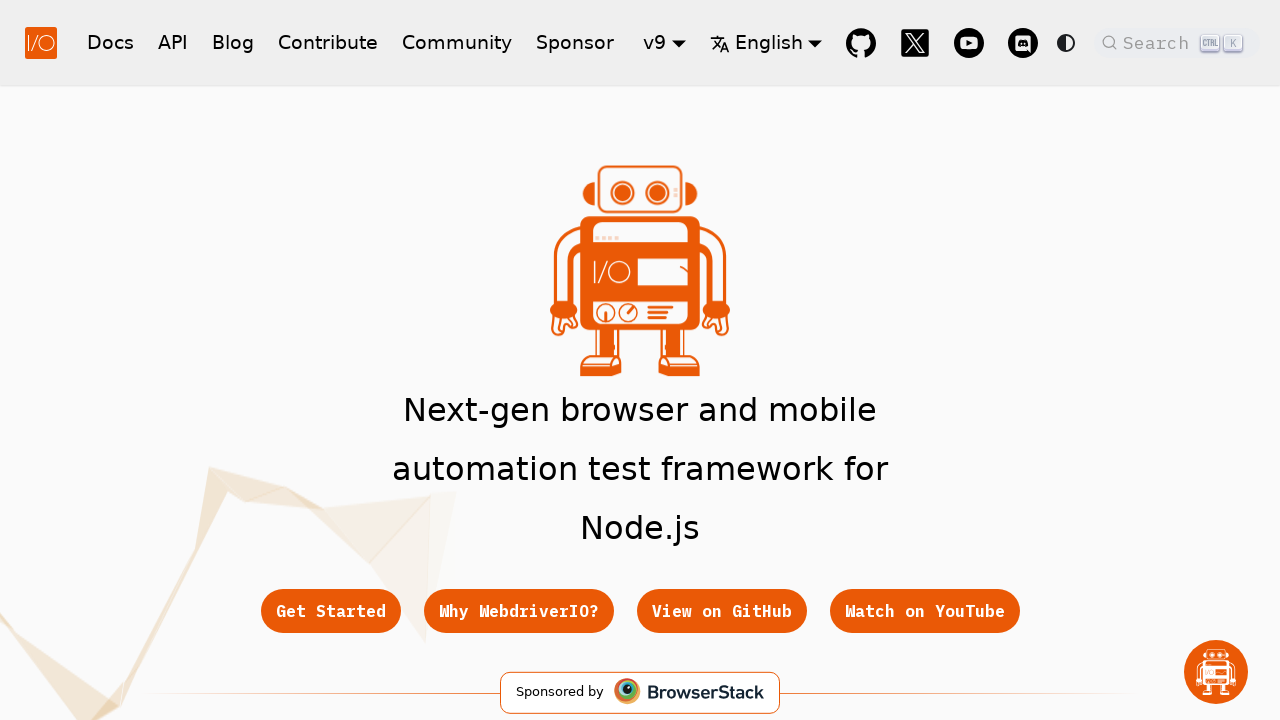

Clicked search button to open search dialog at (1177, 42) on .DocSearch
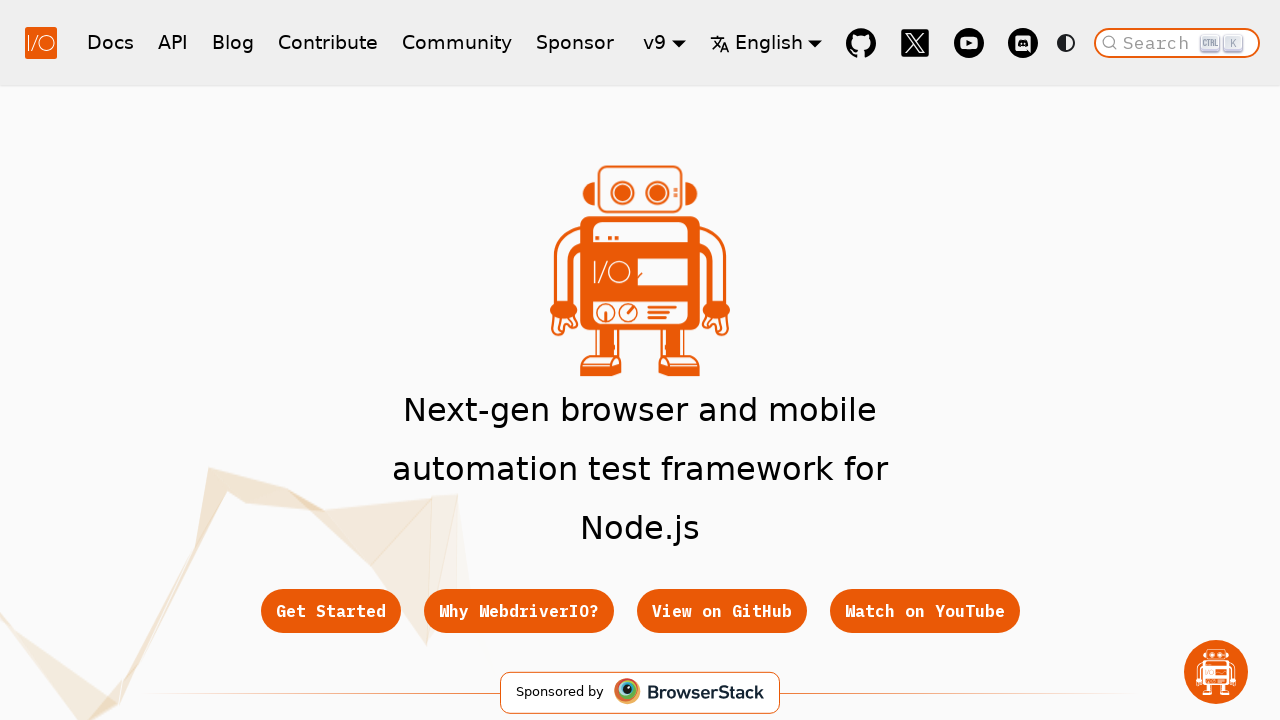

Search form appeared
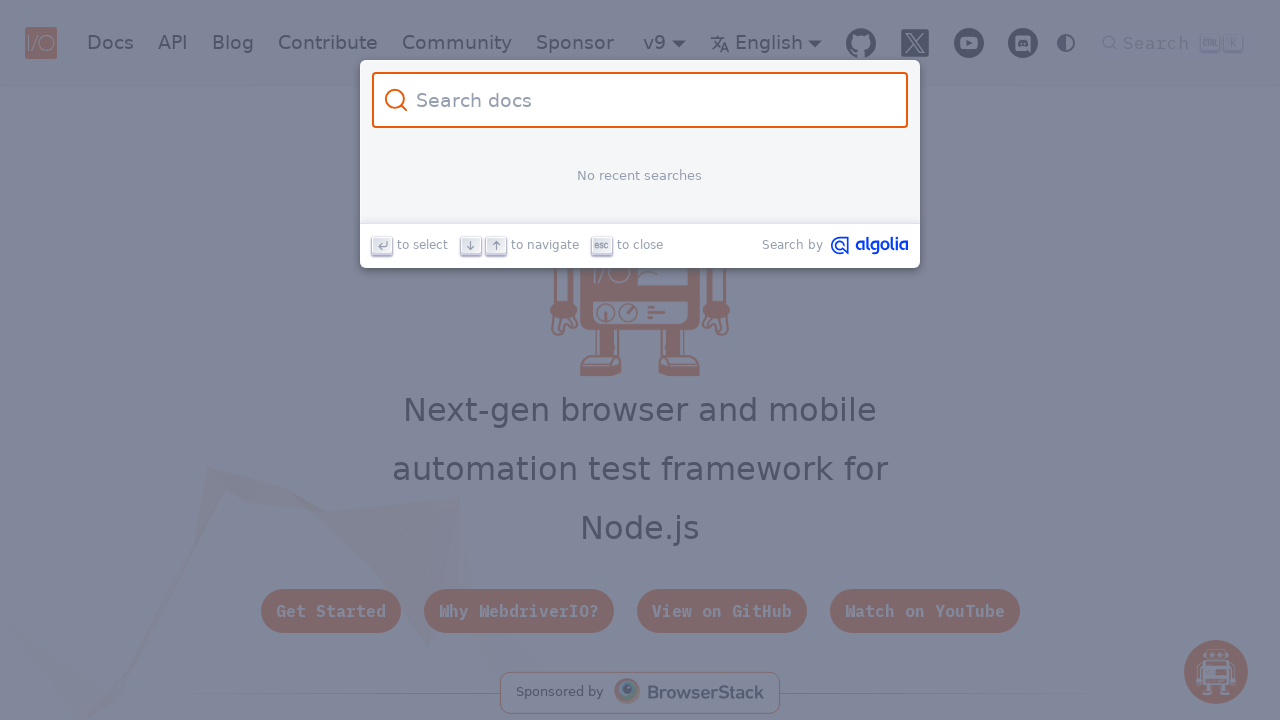

Typed 'specfileretries' into search input on .DocSearch-Input
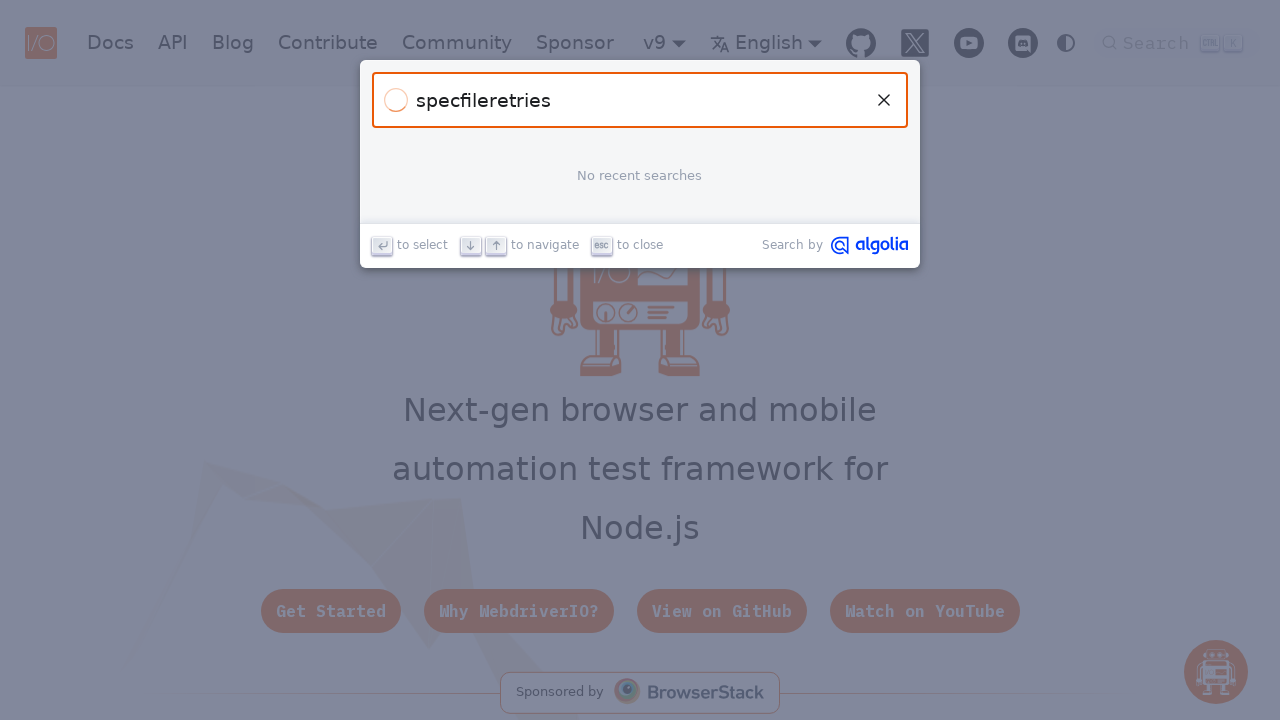

Dropdown with search results appeared
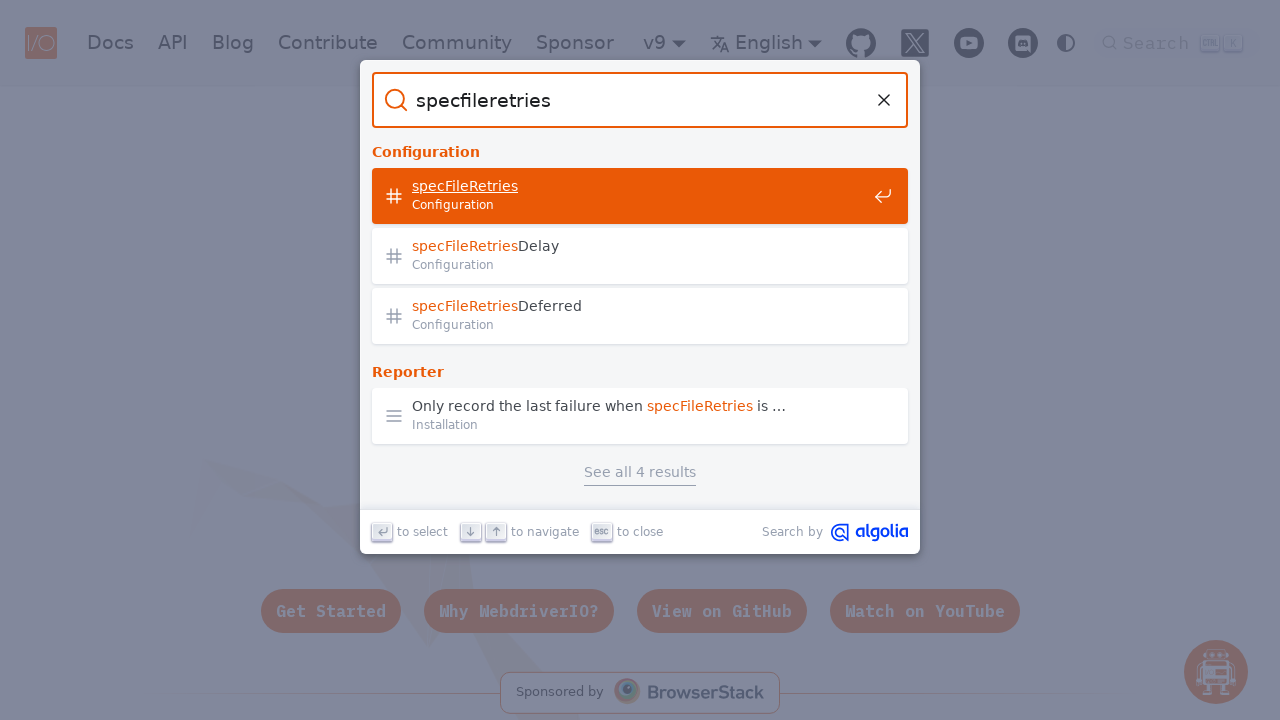

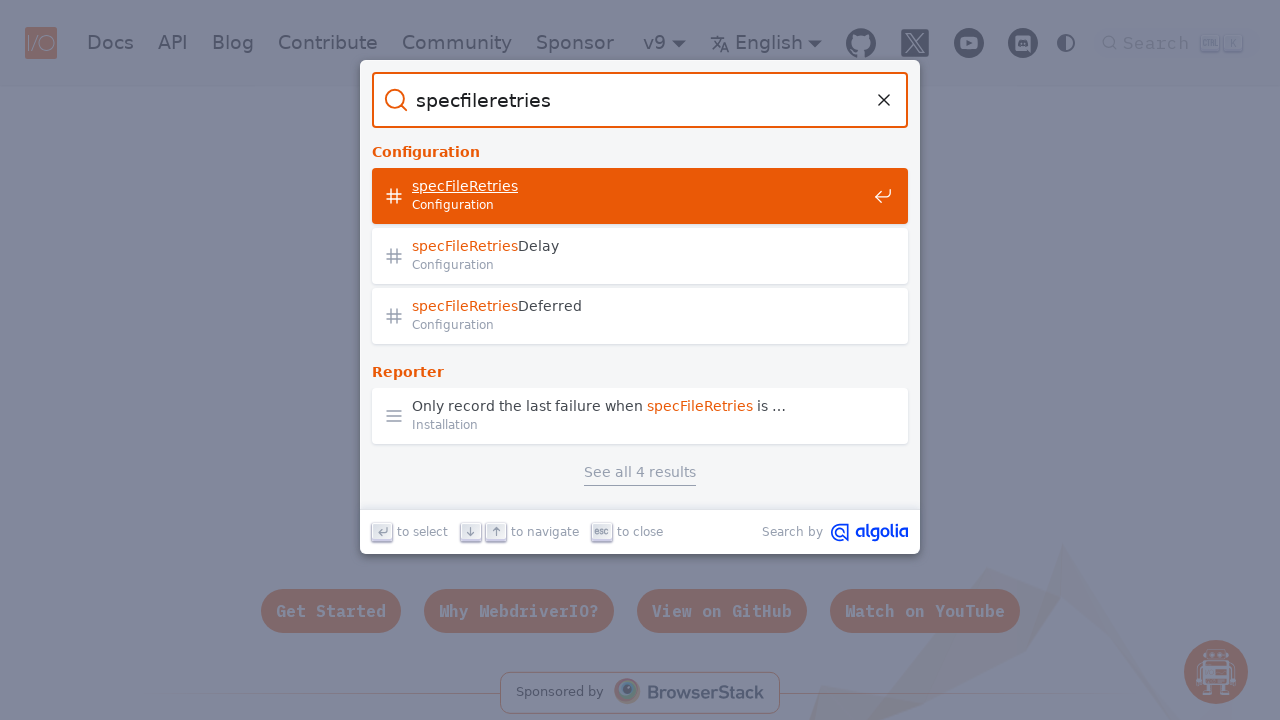